Tests drag and drop functionality by dragging column A to column B and verifying the elements swap positions

Starting URL: https://the-internet.herokuapp.com/drag_and_drop

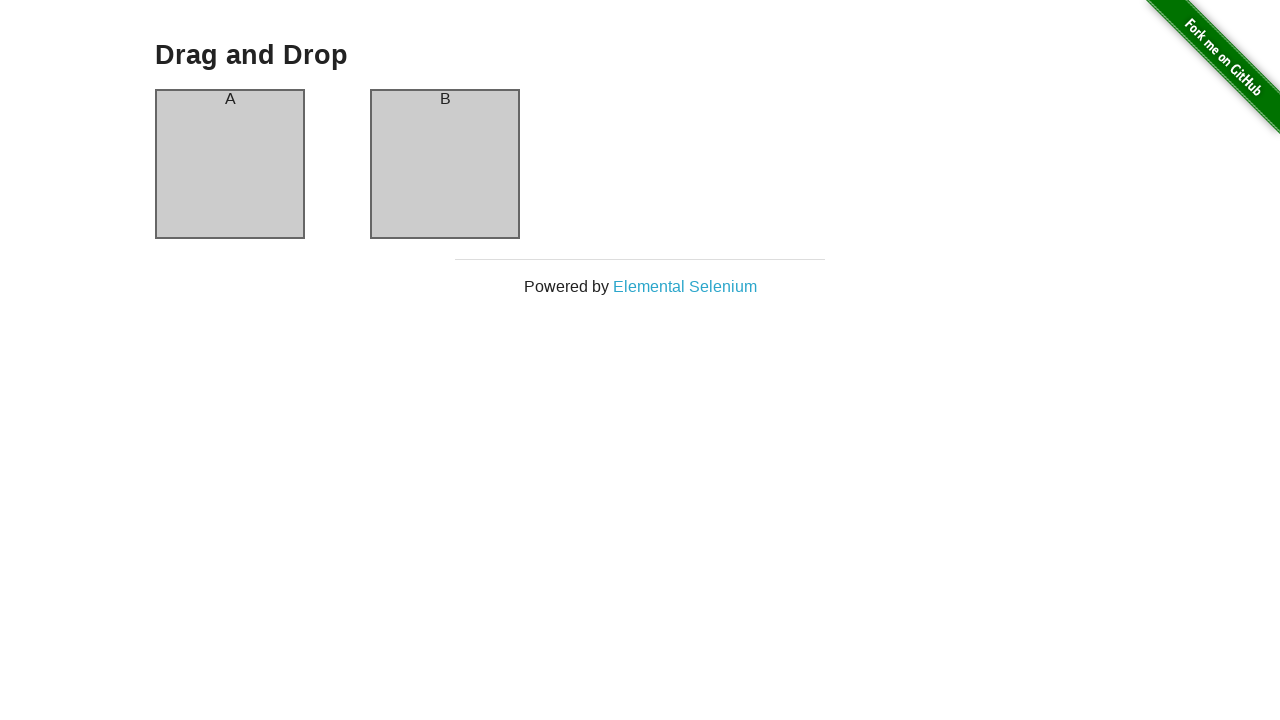

Dragged column A to column B at (445, 164)
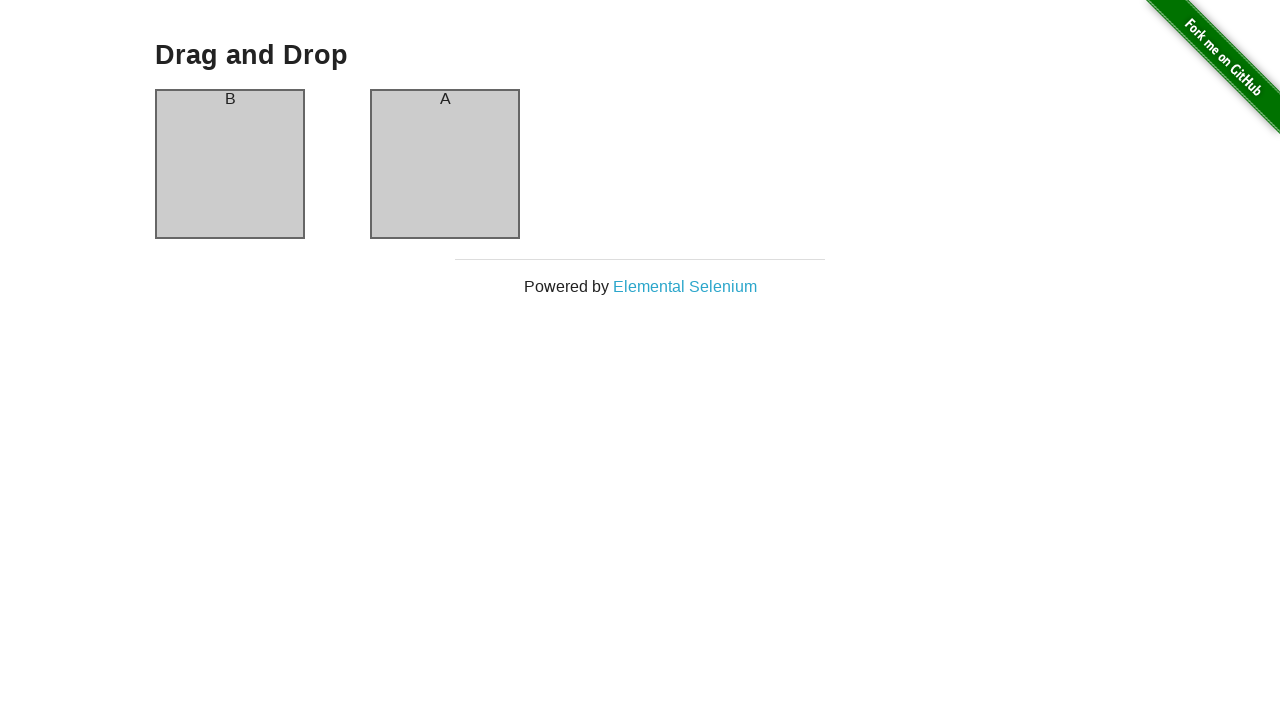

Verified column A now contains 'B' after swap
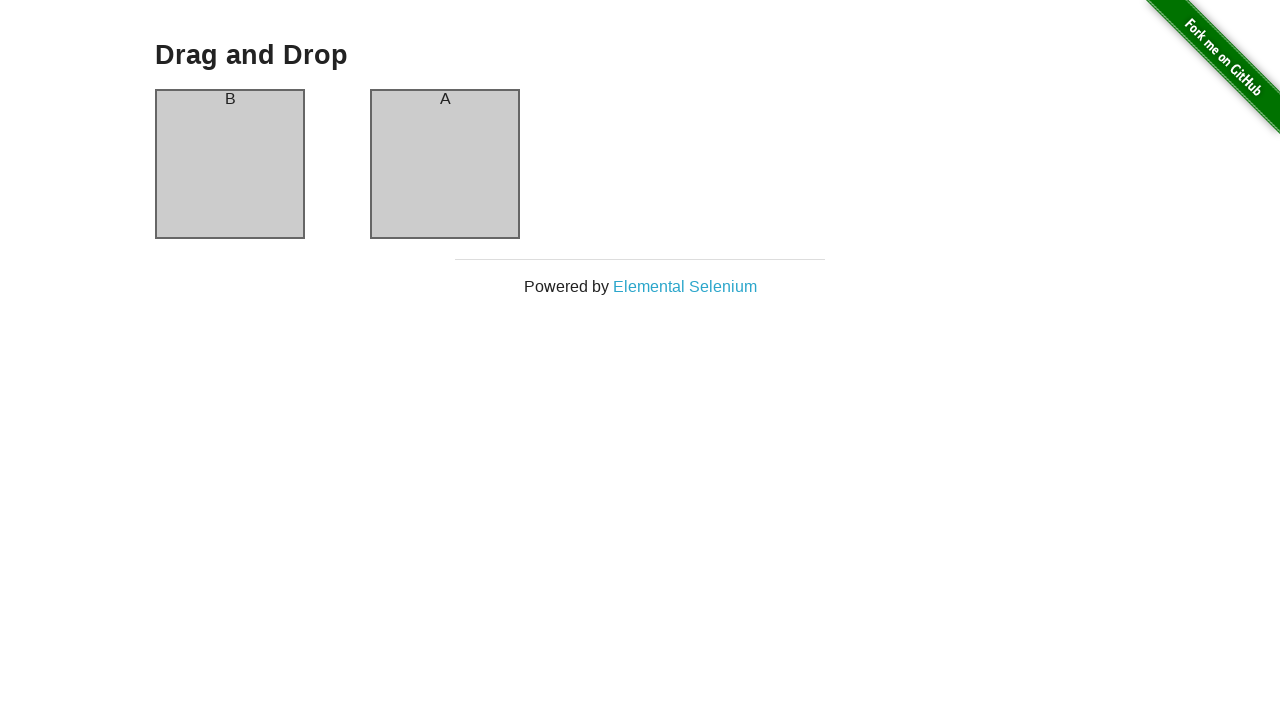

Verified column B now contains 'A' - drag and drop swap successful
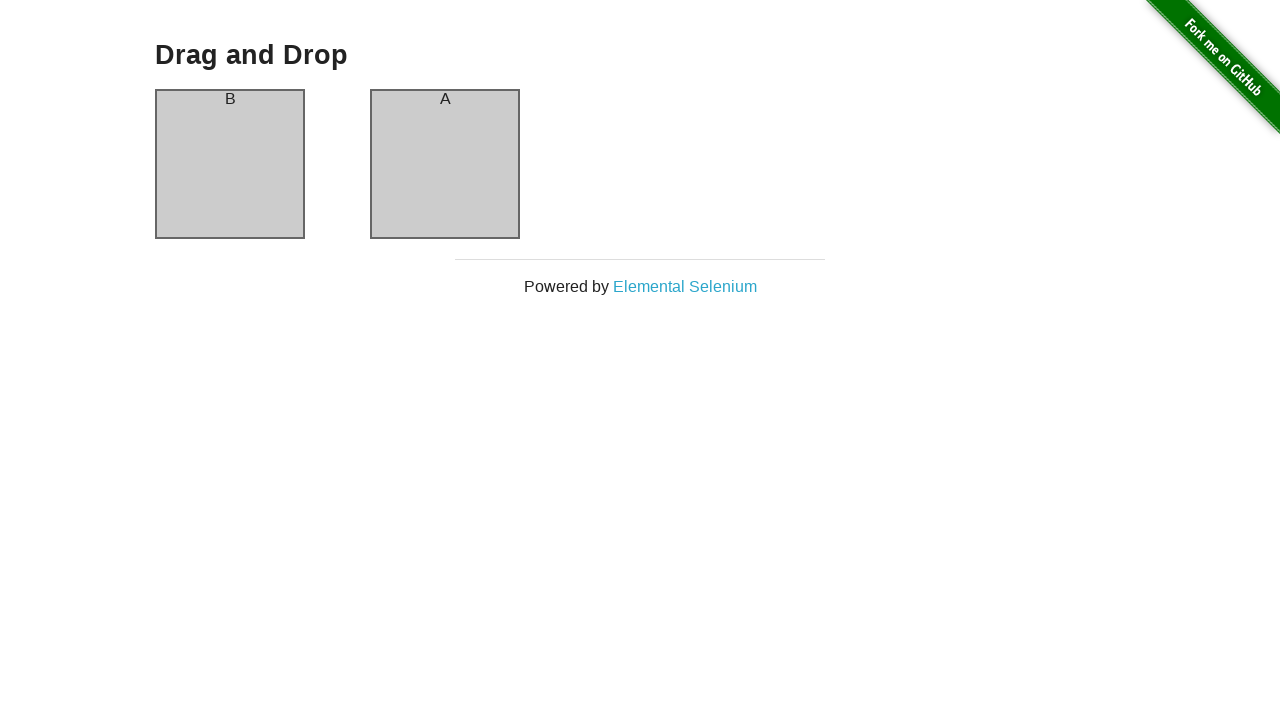

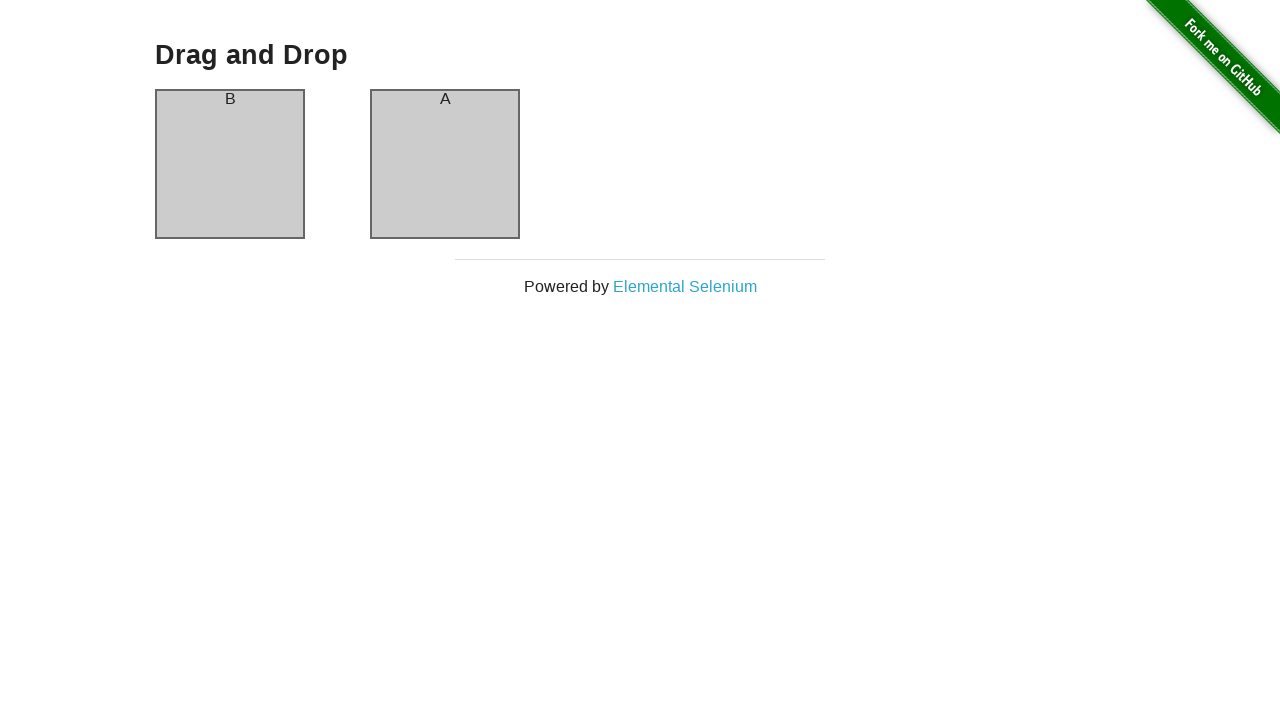